Tests the Hong Kong Cancer Registry data query form by selecting data type (incidence), gender, year range, cancer type, output format options, and submitting the form to view results in a new window.

Starting URL: https://www3.ha.org.hk/cancereg/allages.asp

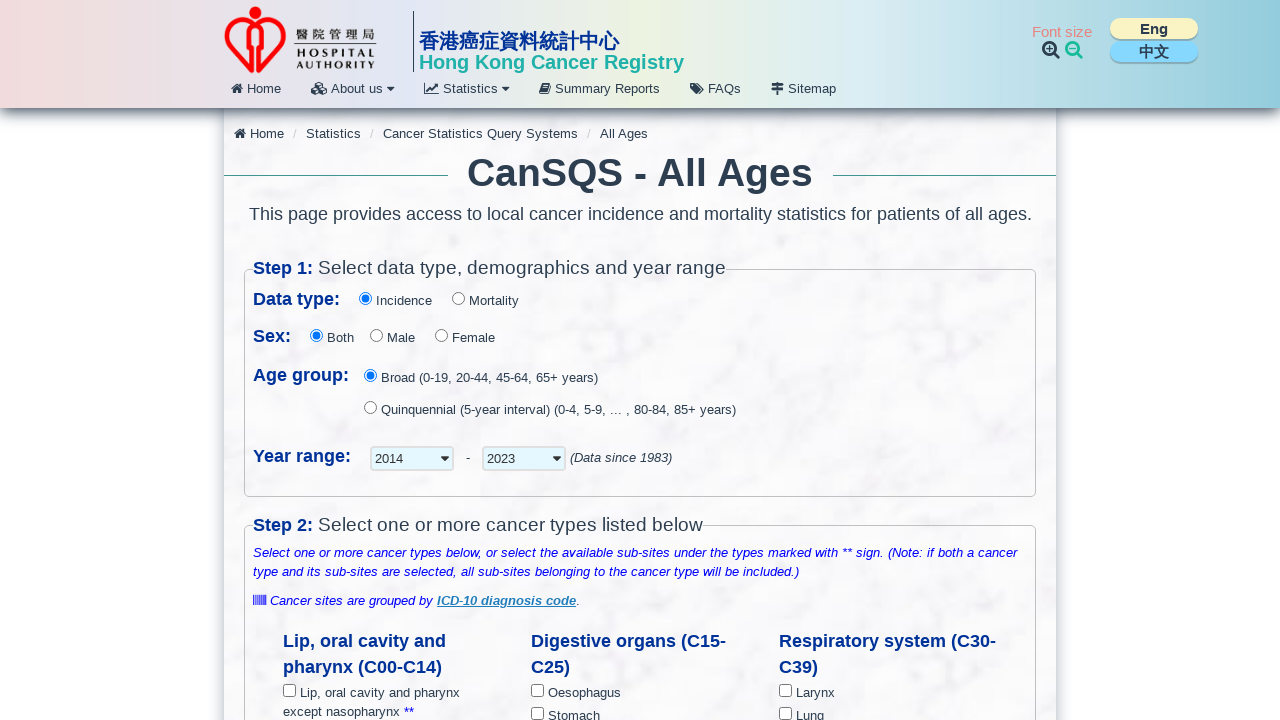

Clicked Incidence radio button to select data type at (366, 299) on xpath=//*[@id="content"]/div/div/div[2]/form/fieldset[1]/p[1]/input[1]
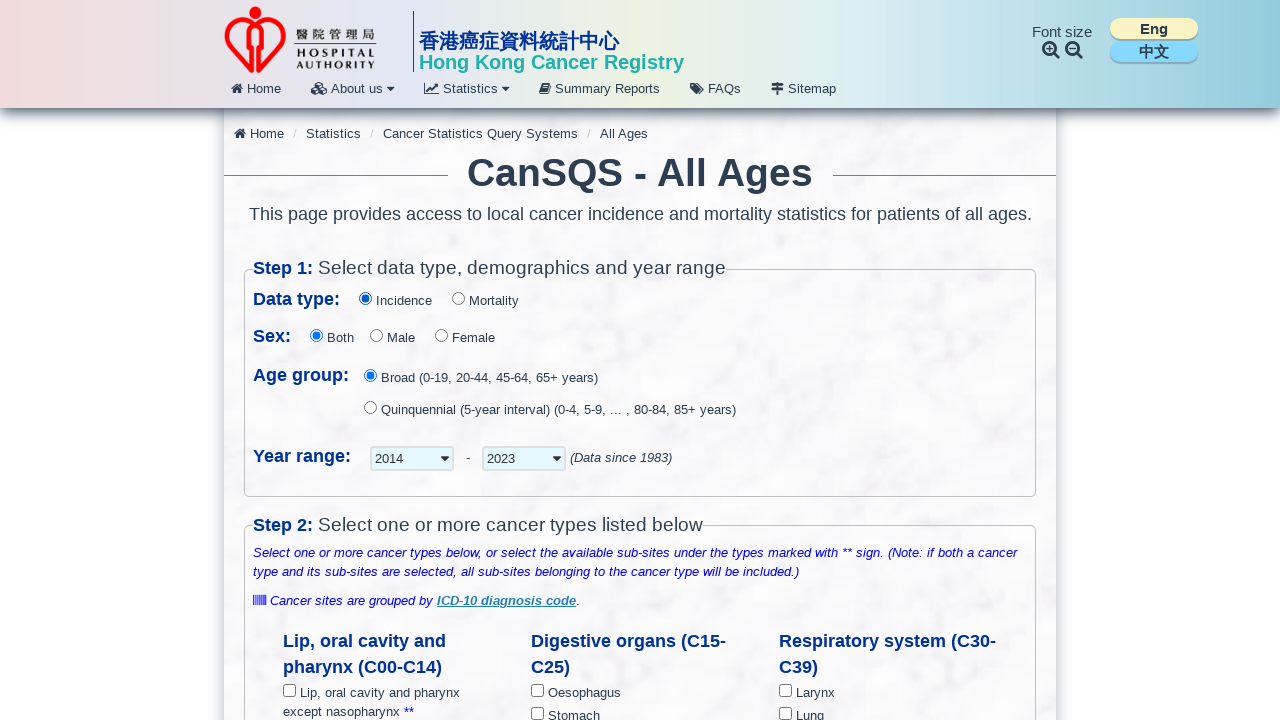

Selected age interval option at (371, 408) on xpath=//*[@id="content"]/div/div/div[2]/form/fieldset[1]/table/tbody/tr[2]/td[2]
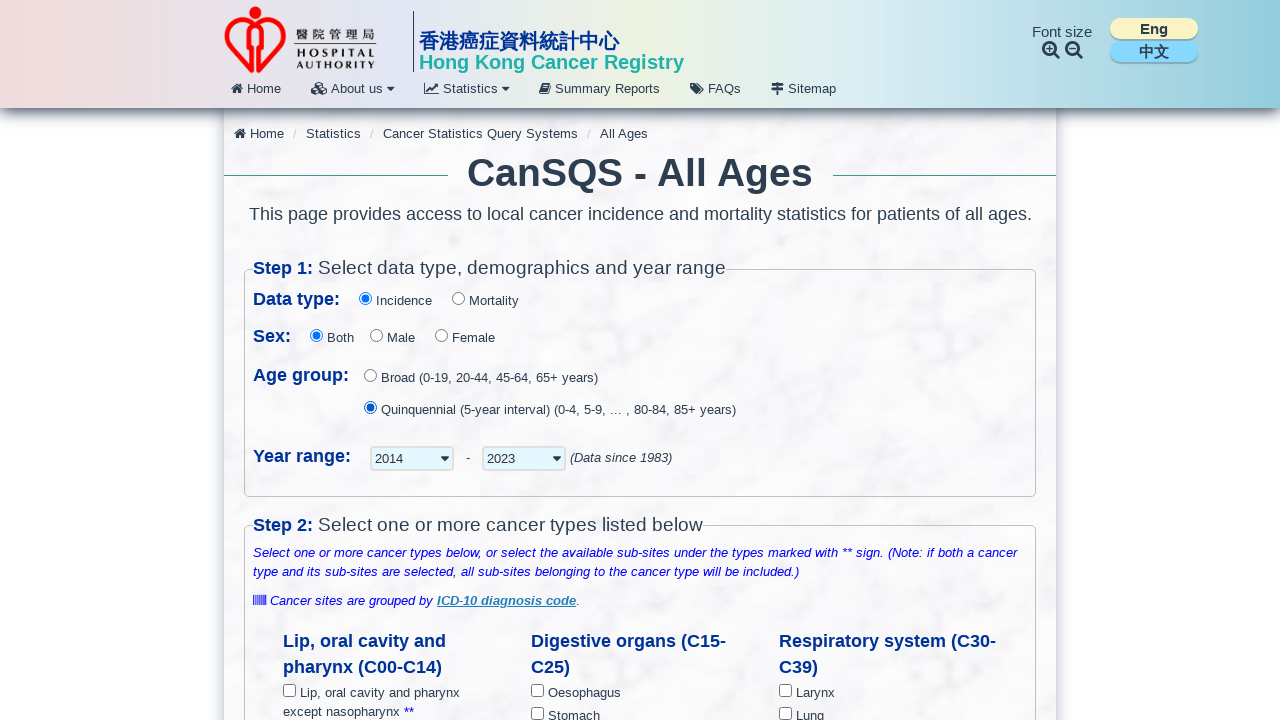

Selected Male gender option at (377, 335) on xpath=//*[@id="content"]/div/div/div[2]/form/fieldset[1]/p[2]/input[2]
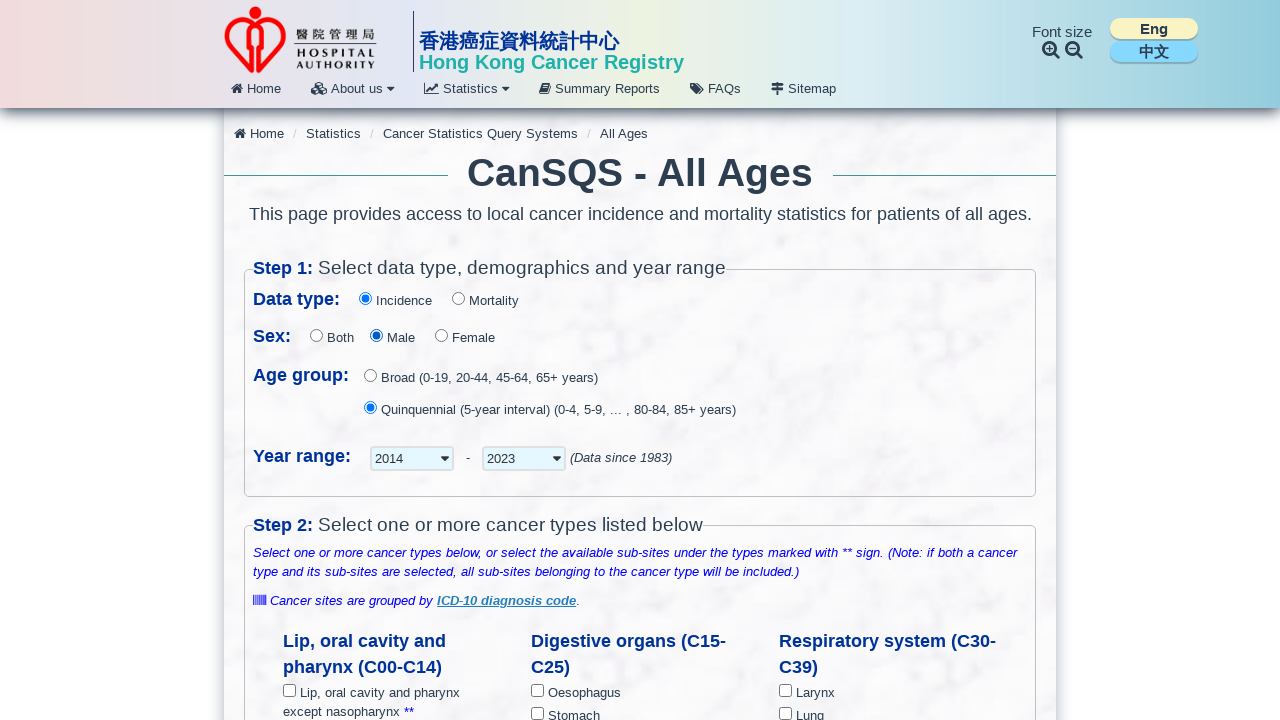

Selected start year 2015 from dropdown on //*[@id="content"]/div/div/div[2]/form/fieldset[1]/p[3]/label[1]/select
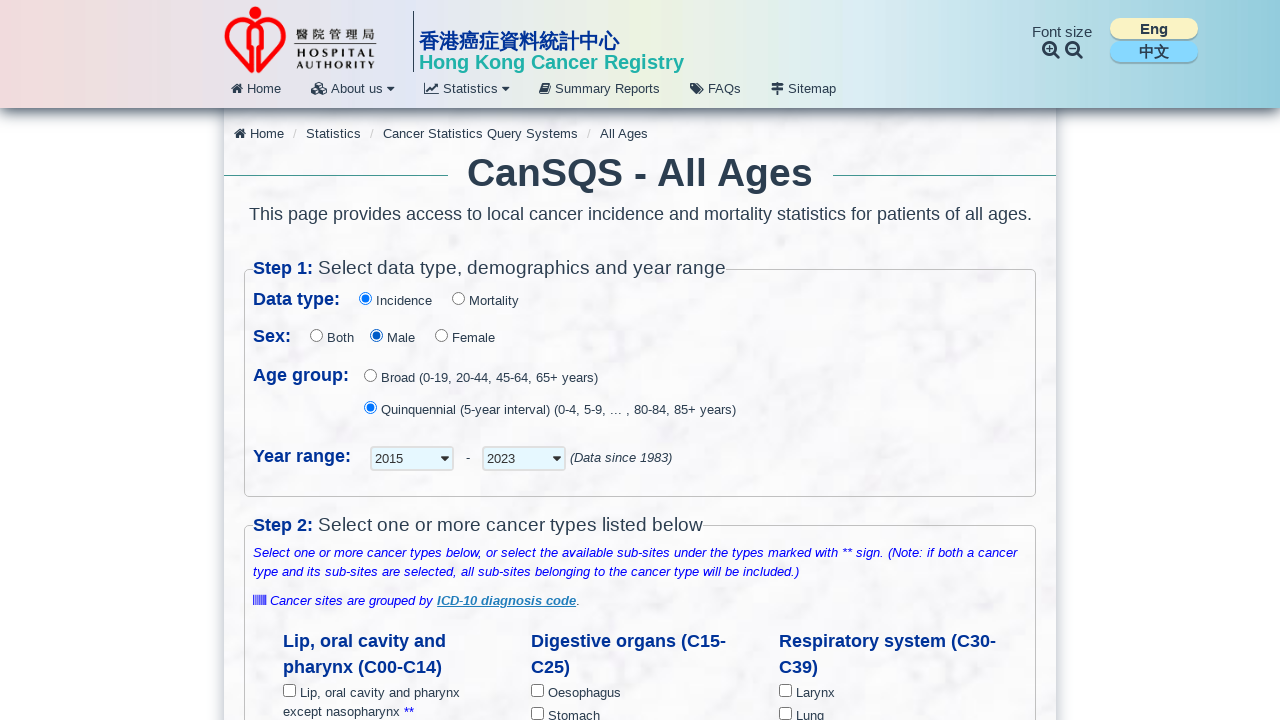

Selected end year 2015 from dropdown on //*[@id="content"]/div/div/div[2]/form/fieldset[1]/p[3]/label[2]/select
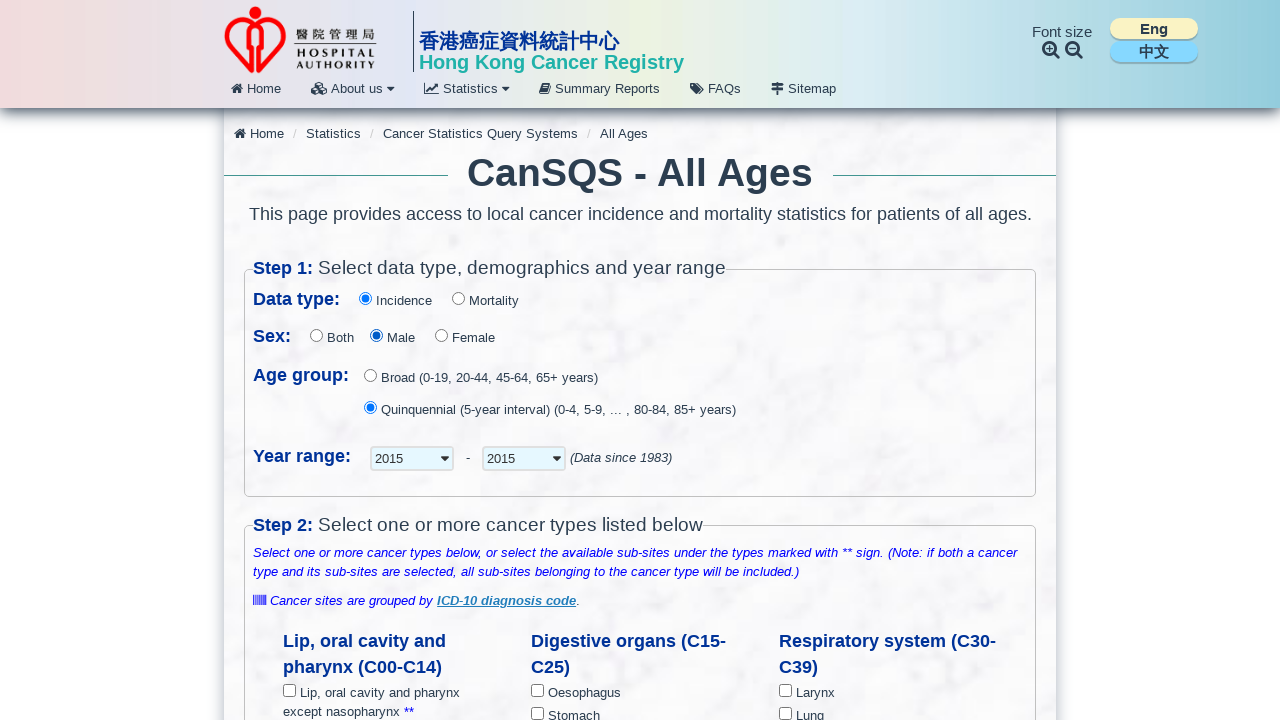

Selected All Sites cancer type (999) at (785, 361) on xpath=//*[@id="content"]/div/div/div[2]/form/fieldset[2] >> input[name='999']
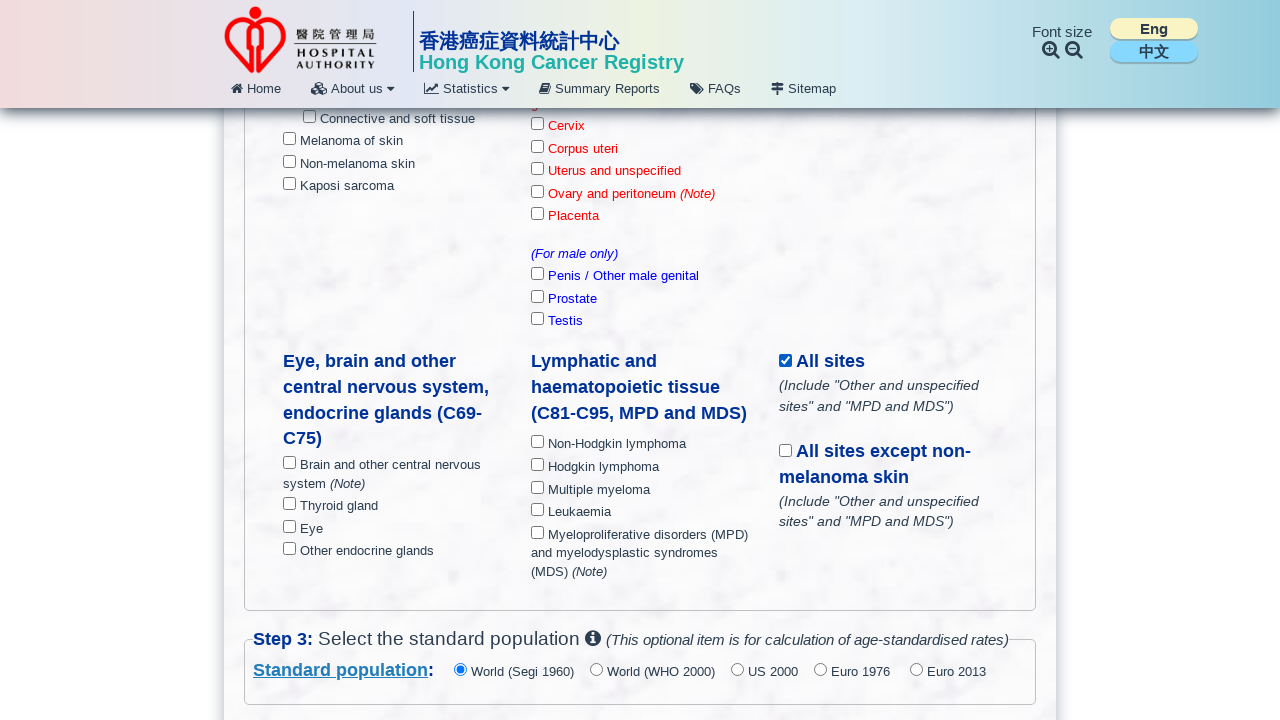

Selected standard population option at (461, 669) on xpath=//*[@id="content"]/div/div/div[2]/form/fieldset[3]/p/input[1]
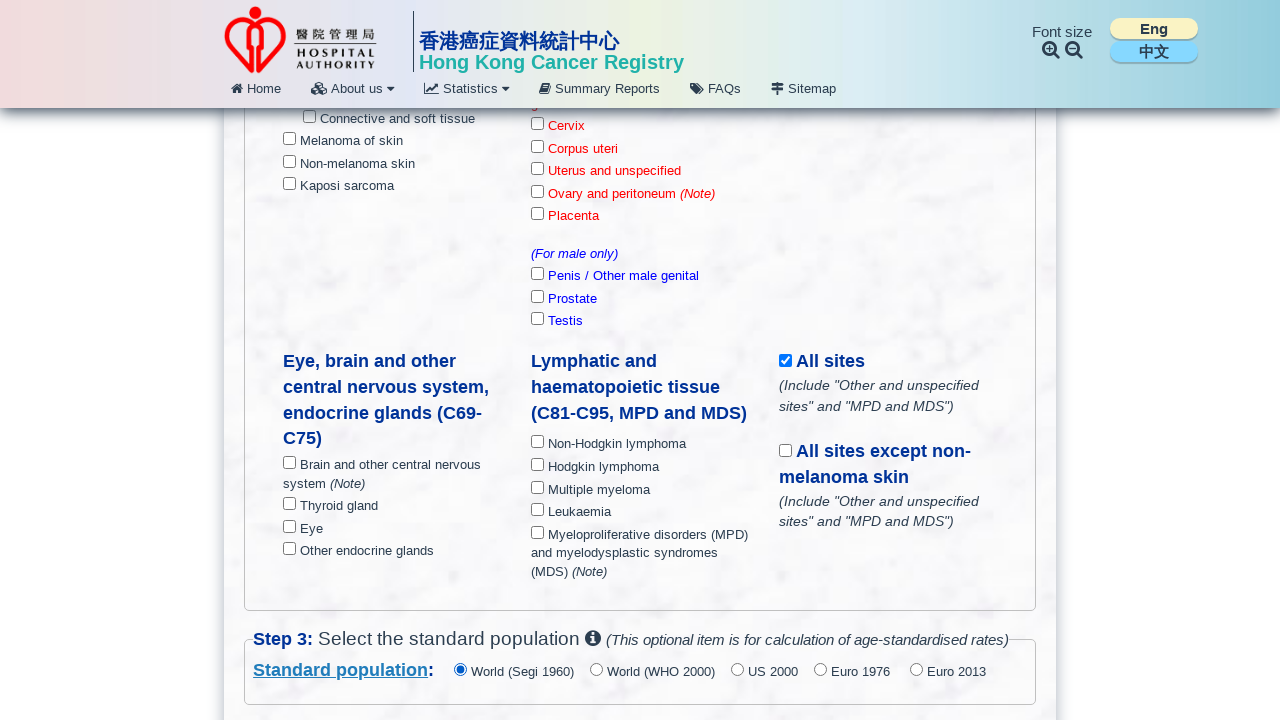

Selected output format option at (582, 406) on xpath=//*[@id="content"]/div/div/div[2]/form/fieldset[4]/p/input[2]
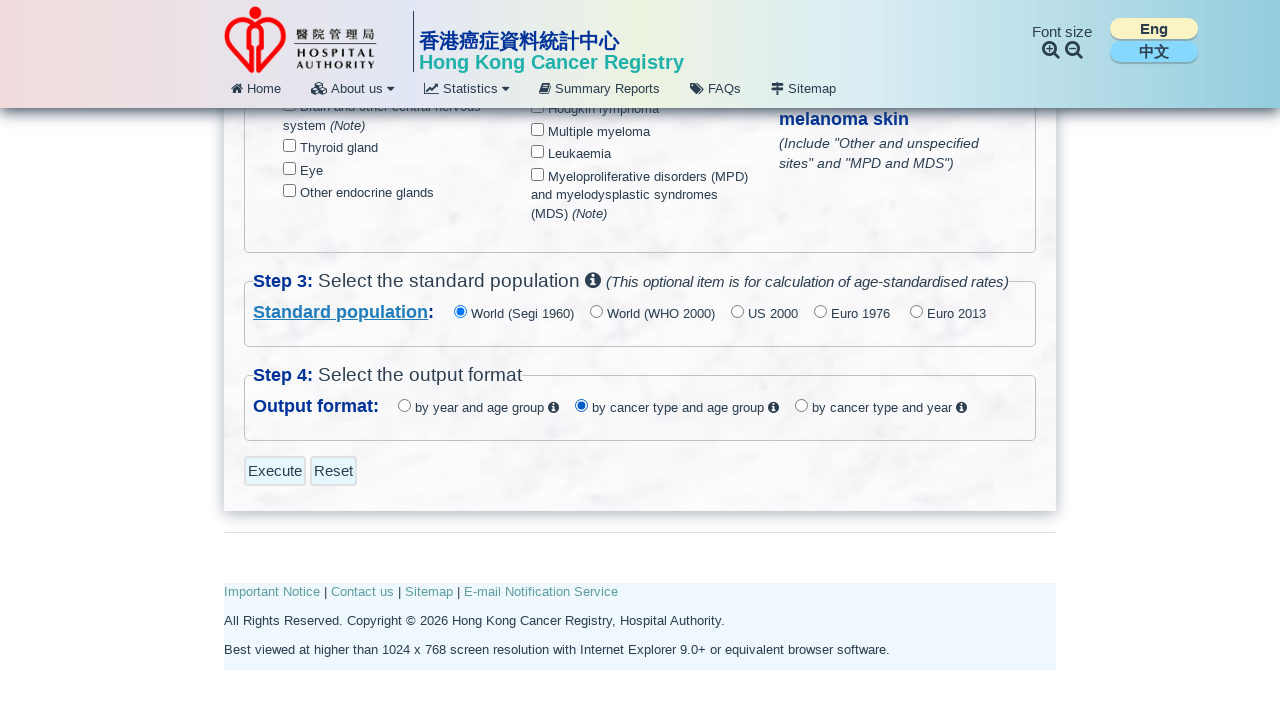

Clicked submit button to execute the query at (275, 471) on xpath=//*[@id="content"]/div/div/div[2]/form/div/input[1]
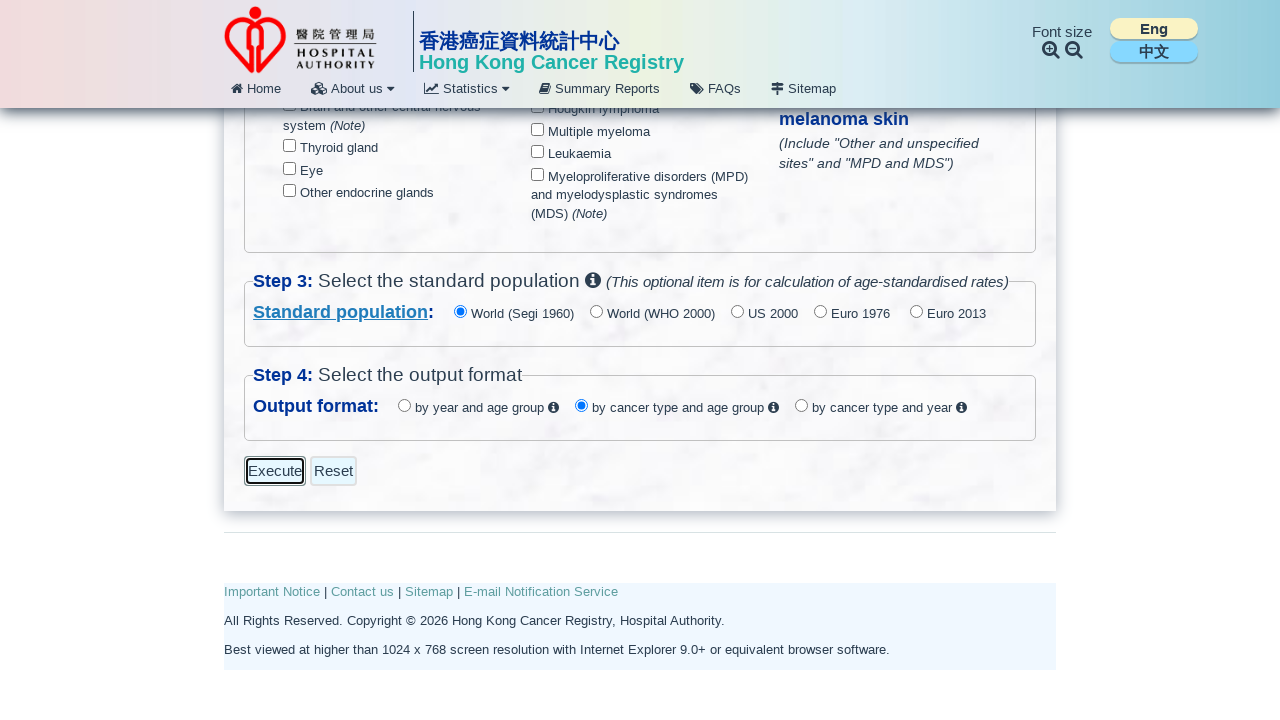

New page/window opened with query results
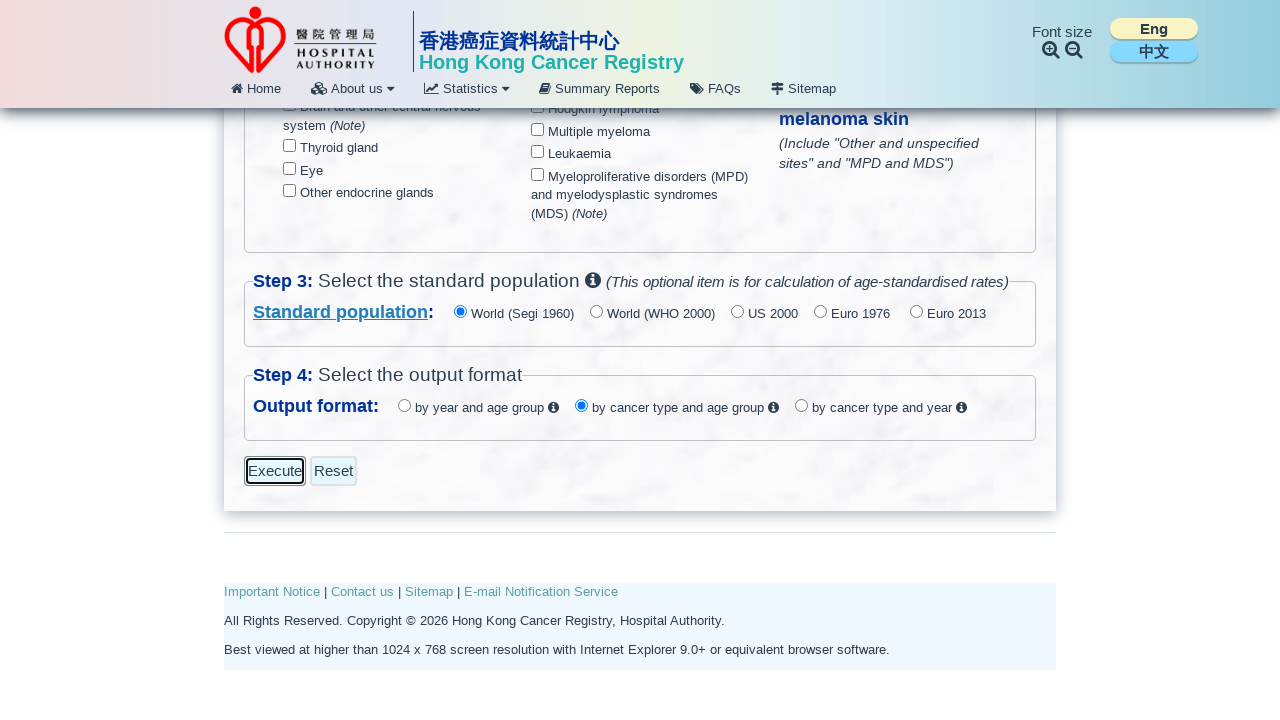

Switched to new results page
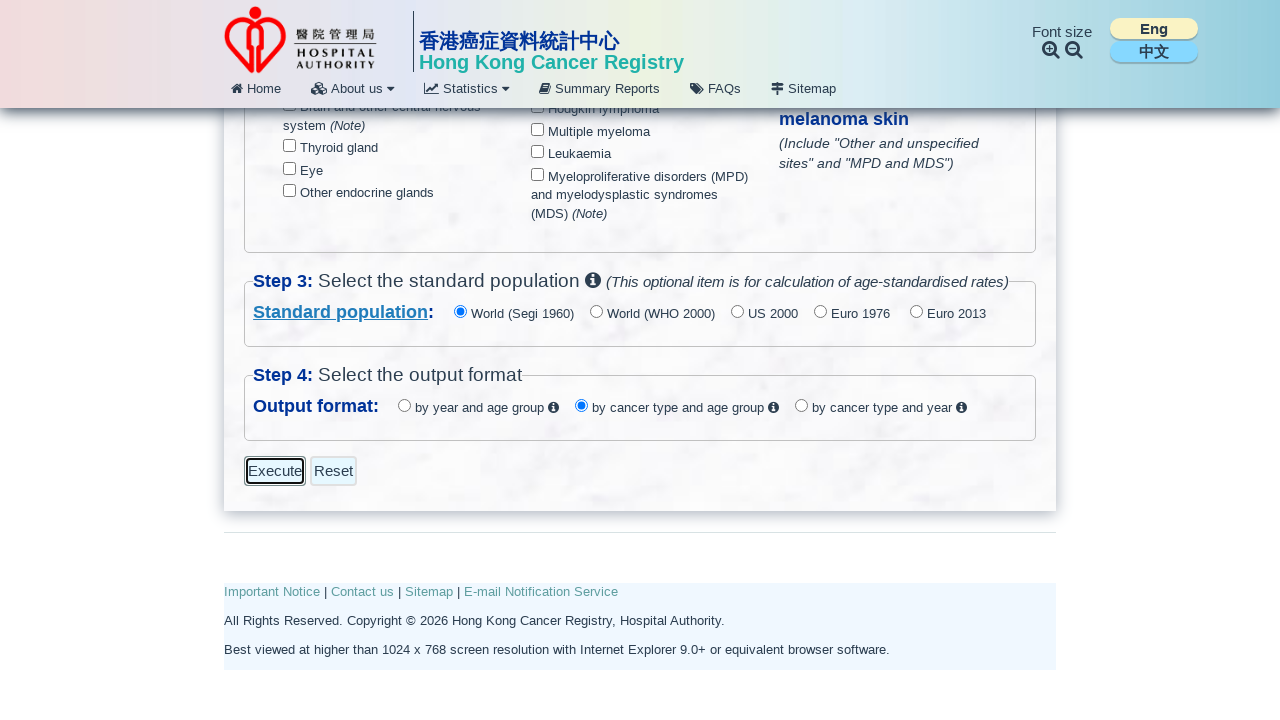

Results table loaded successfully
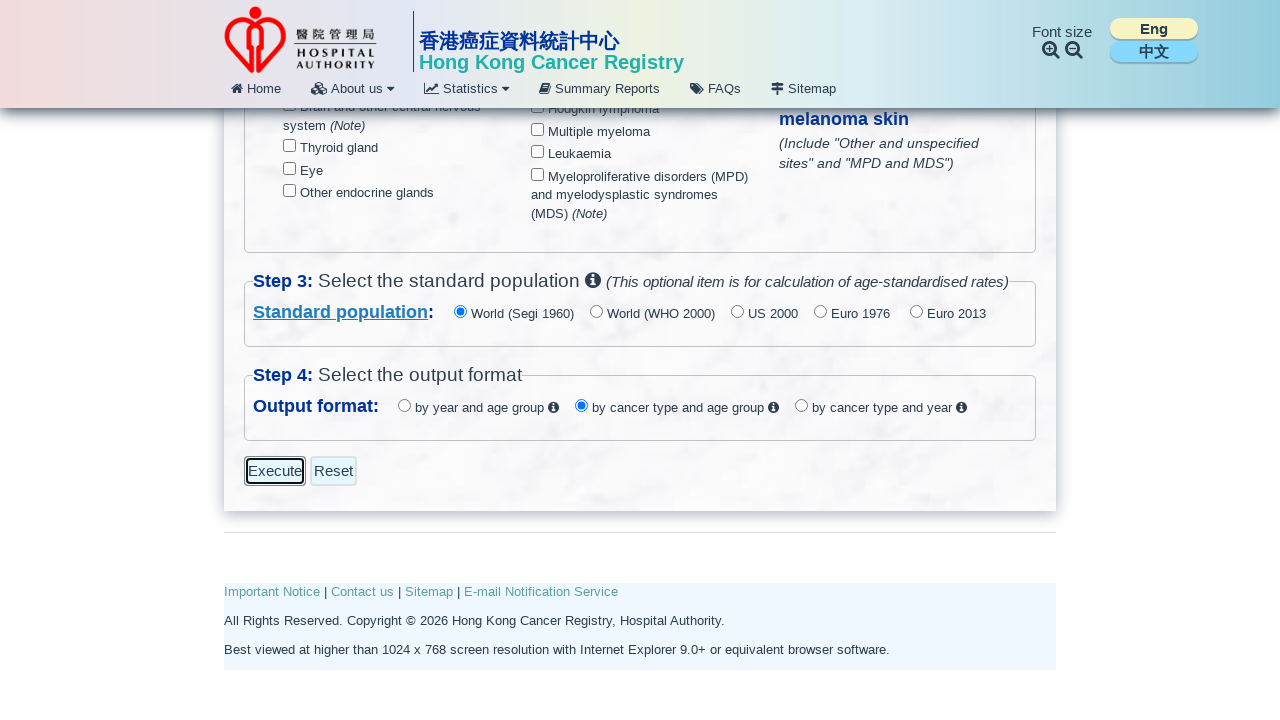

Scrolled to bottom of results page to ensure all content loaded
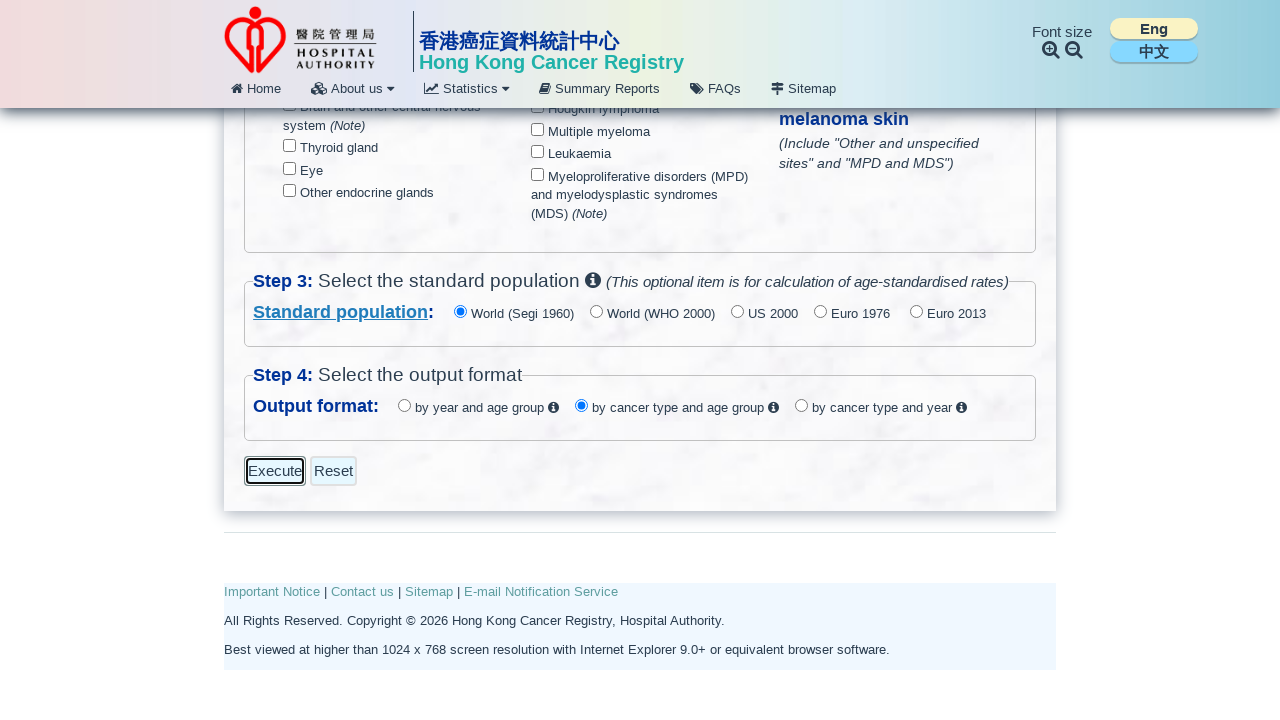

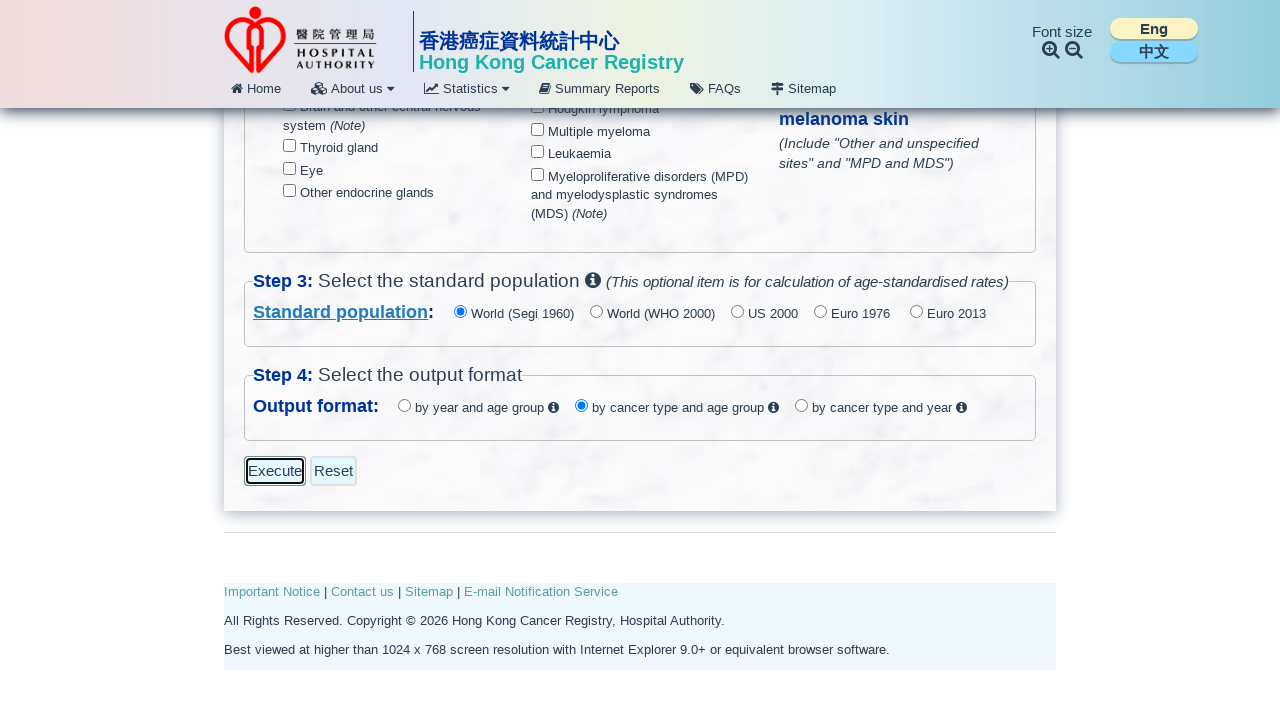